Tests handling of a prompt alert by entering text and dismissing it, then verifies the cancellation message

Starting URL: https://testautomationpractice.blogspot.com/

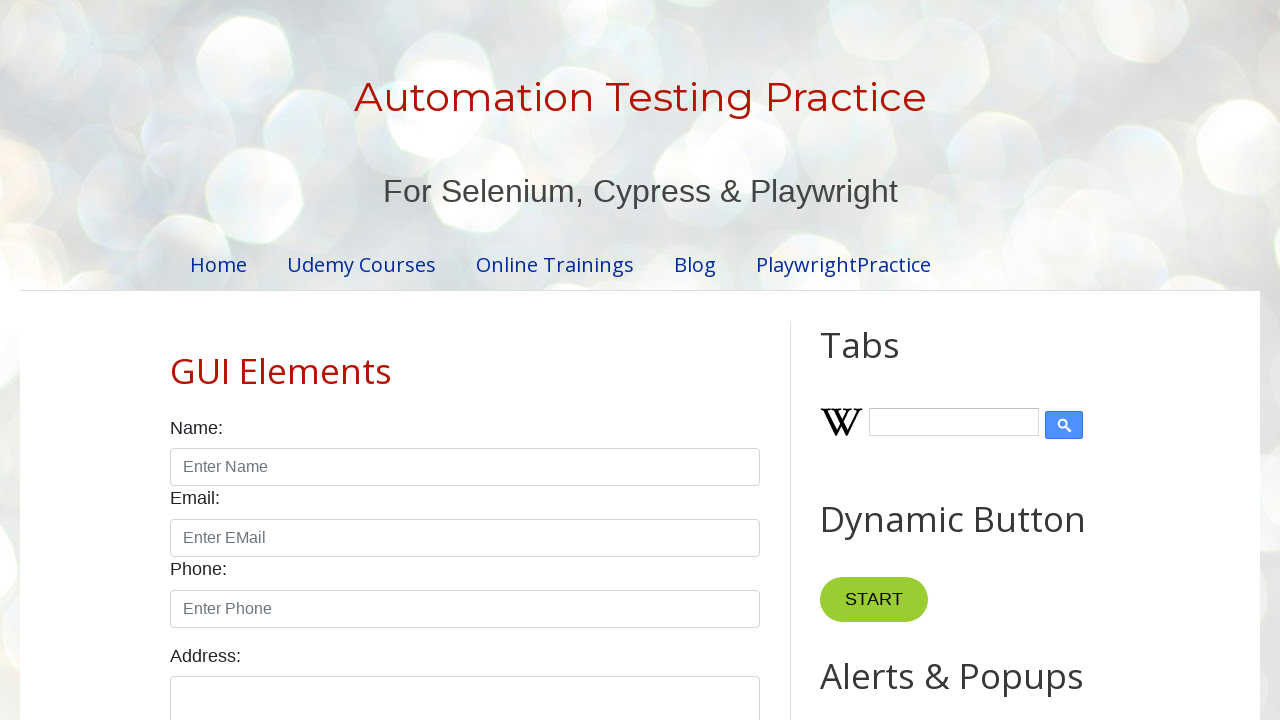

Set up dialog handler to dismiss prompts
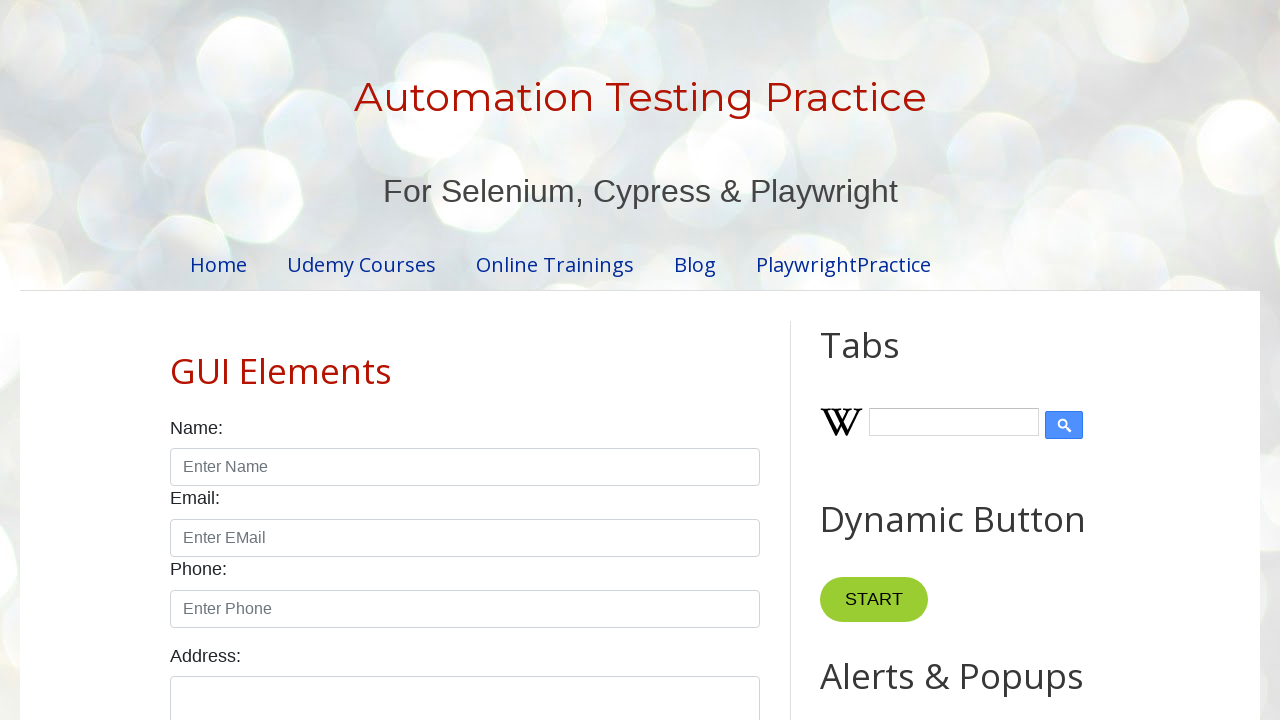

Clicked prompt button to trigger dialog at (890, 360) on #promptBtn
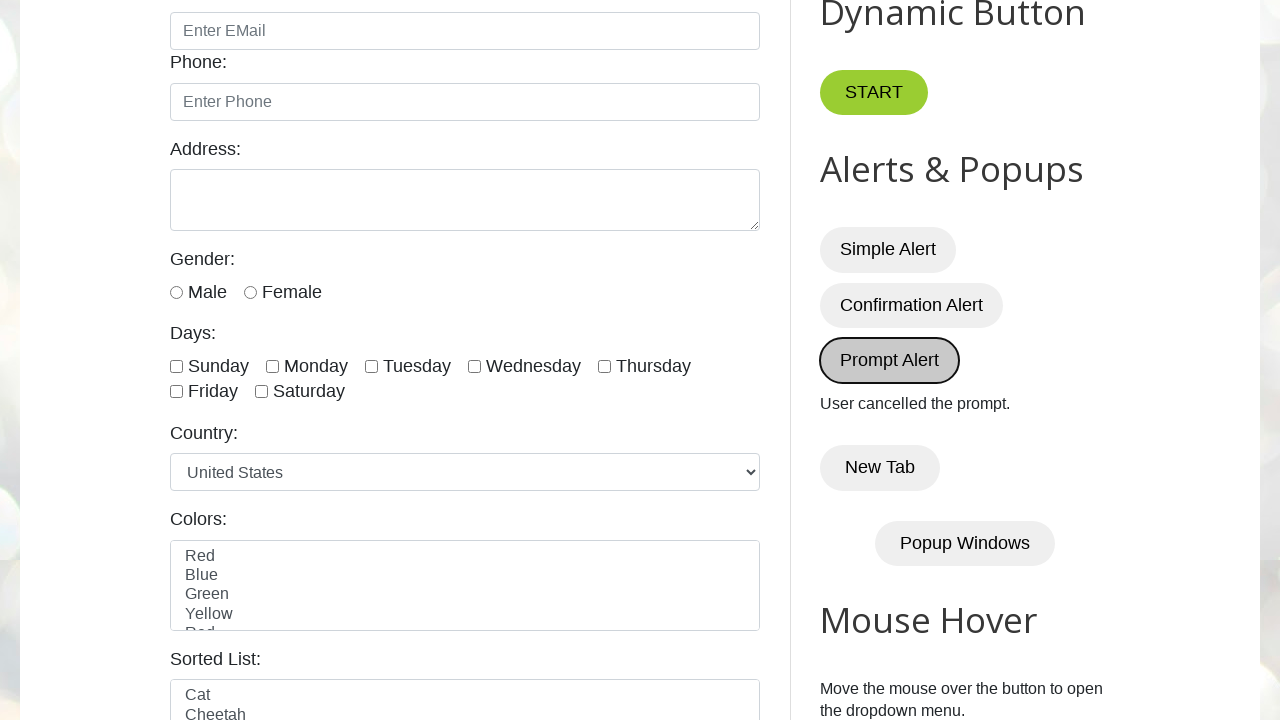

Waited for result message element to load
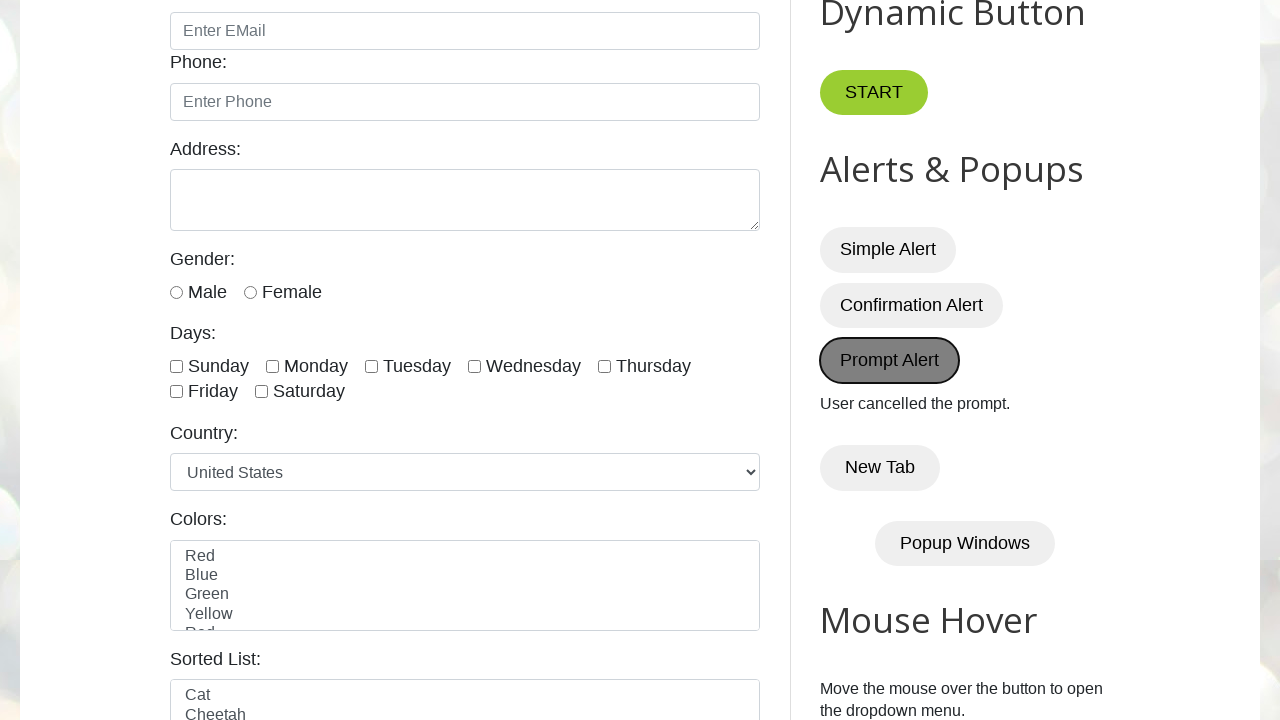

Retrieved result text: 'User cancelled the prompt.'
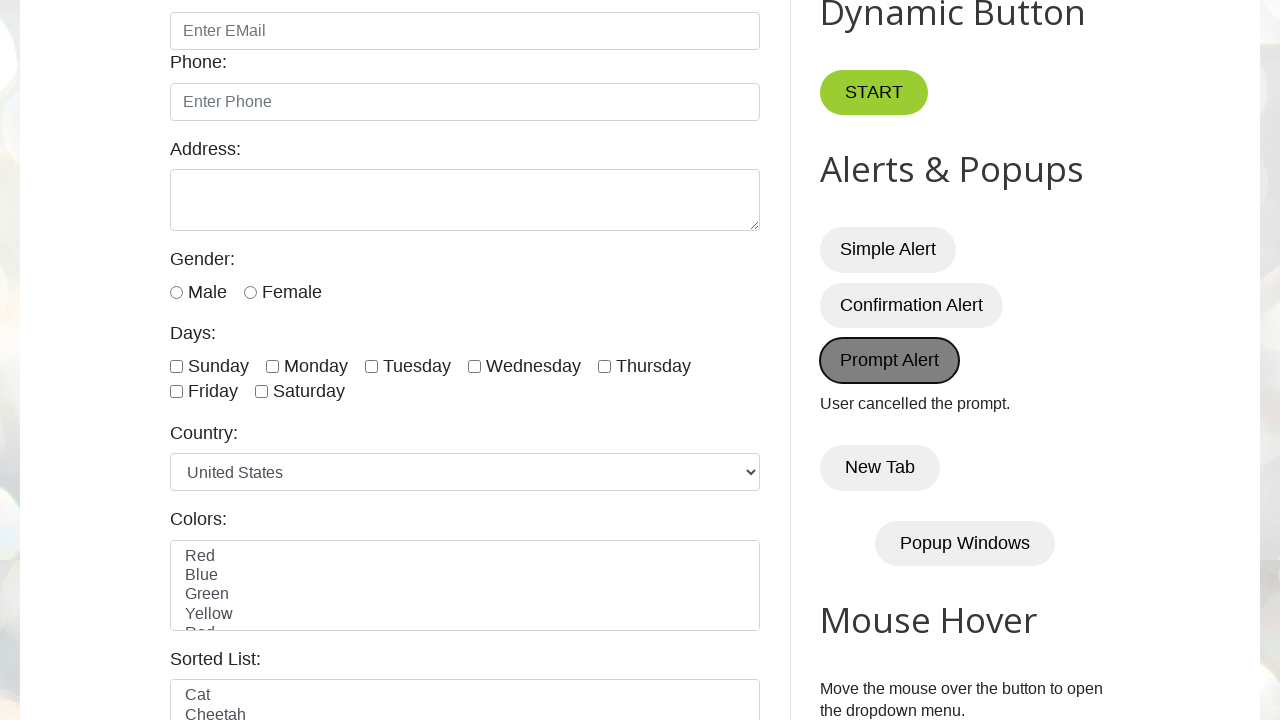

Verified cancellation message is correct
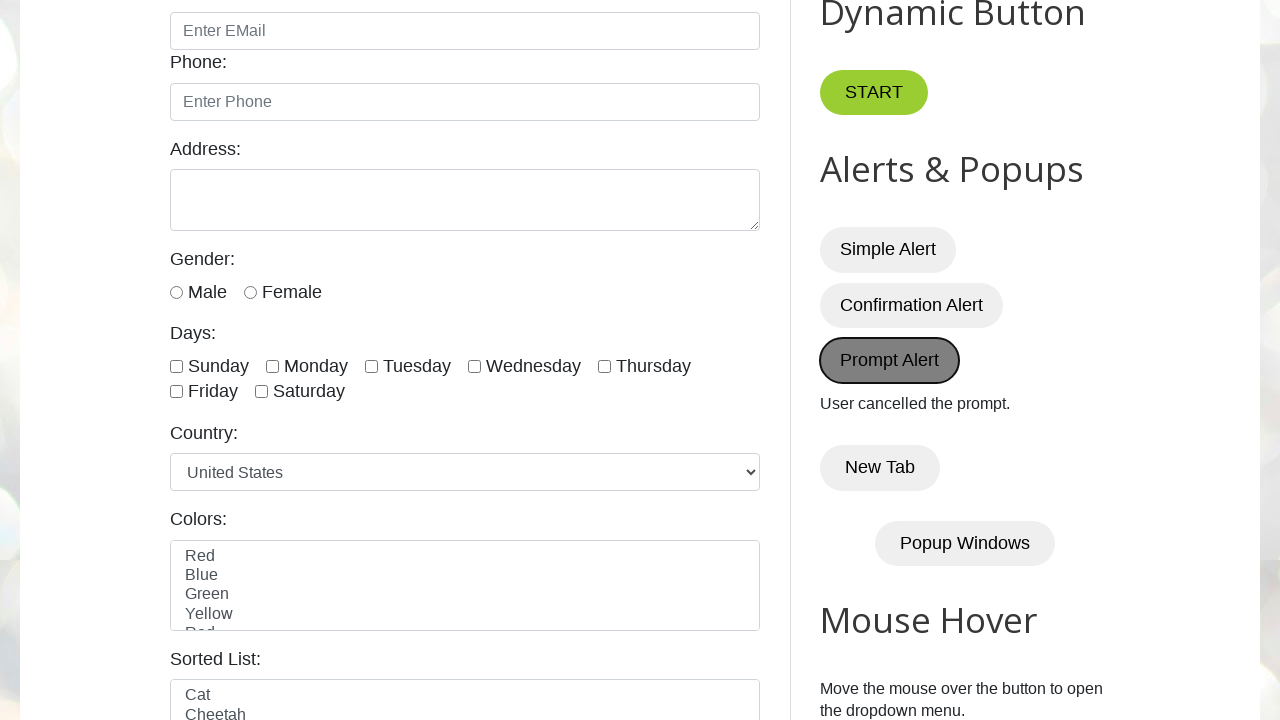

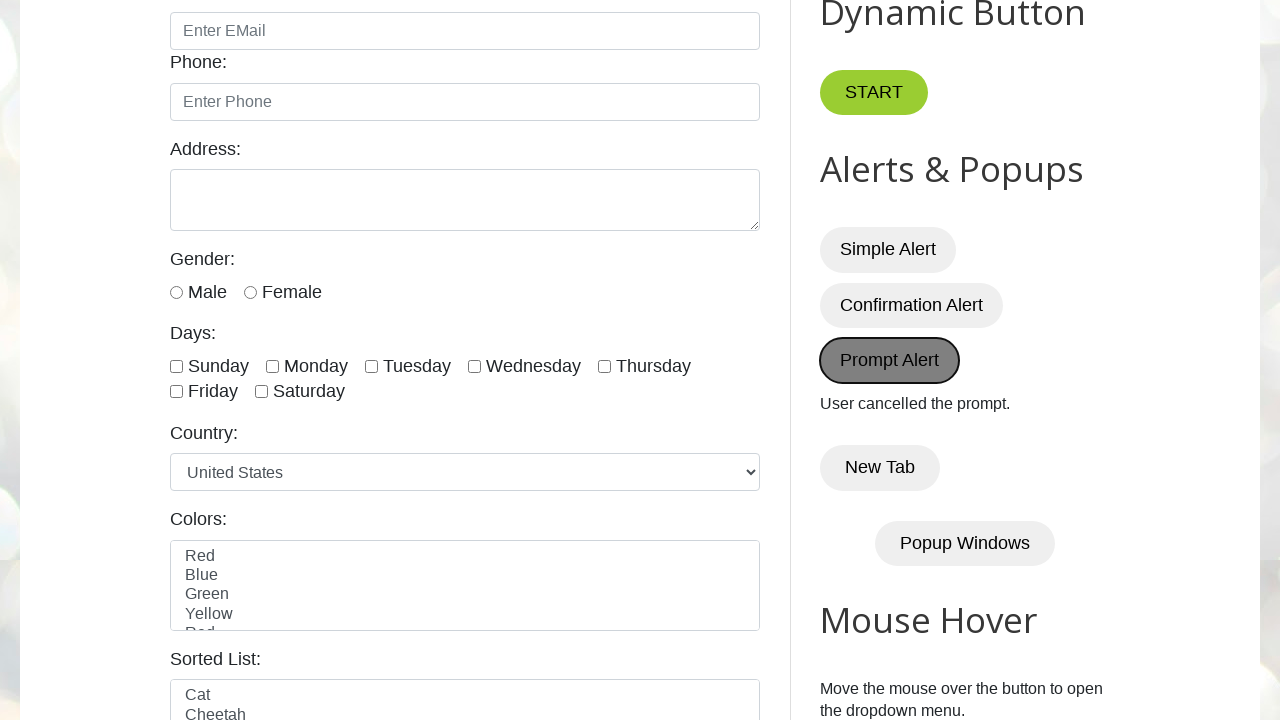